Tests slider functionality by dragging slider handles to adjust their positions

Starting URL: https://leafground.com/drag.xhtml

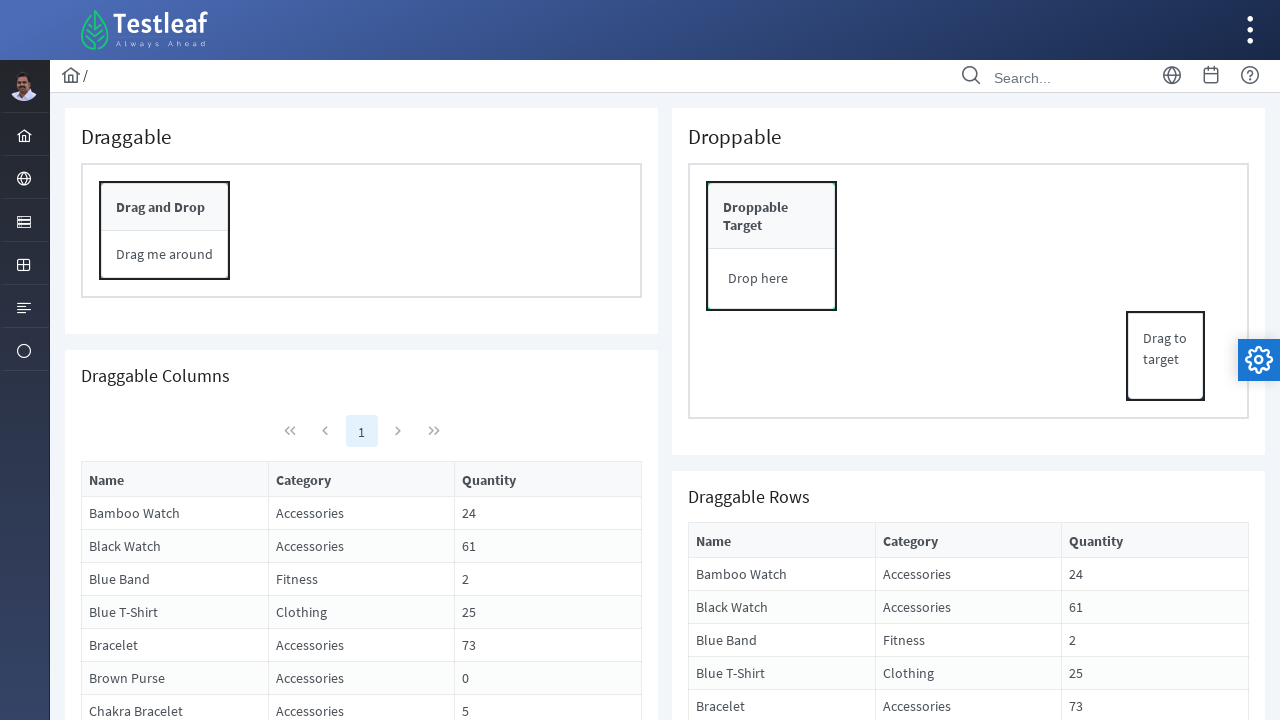

Scrolled to slider area by locating Start button
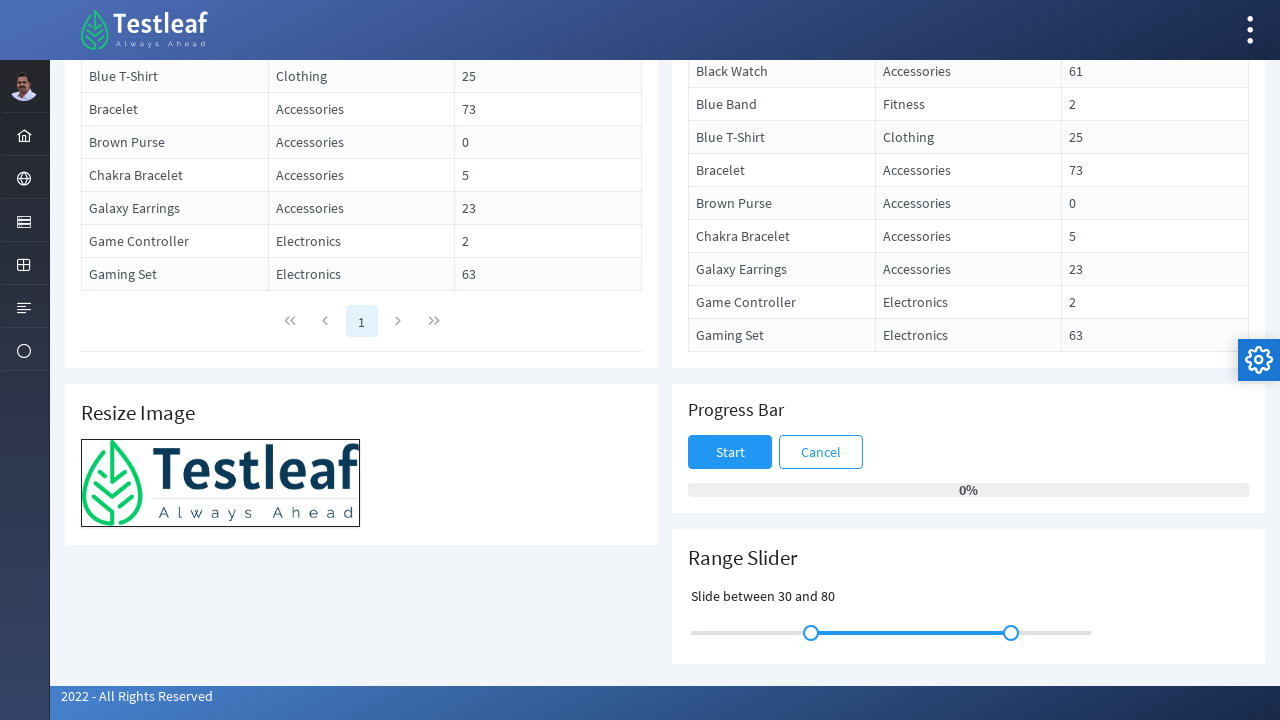

Located first slider handle and got its bounding box
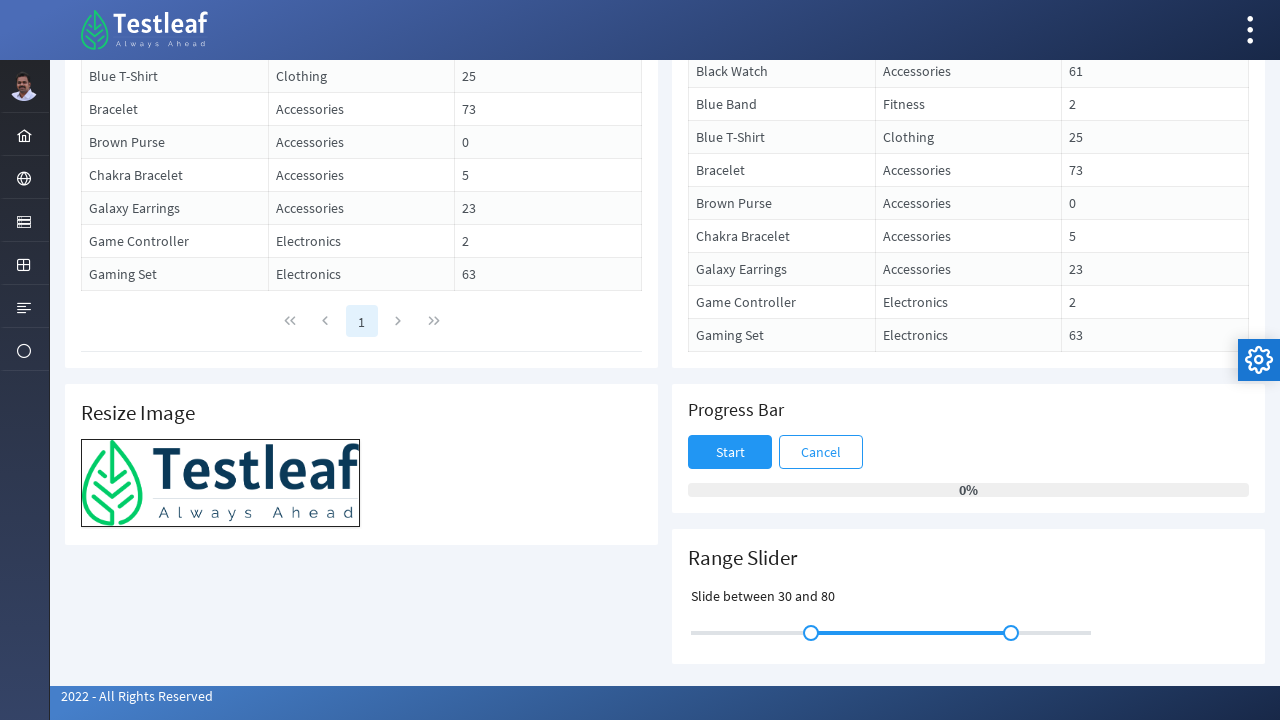

Moved mouse to center of first slider handle at (811, 633)
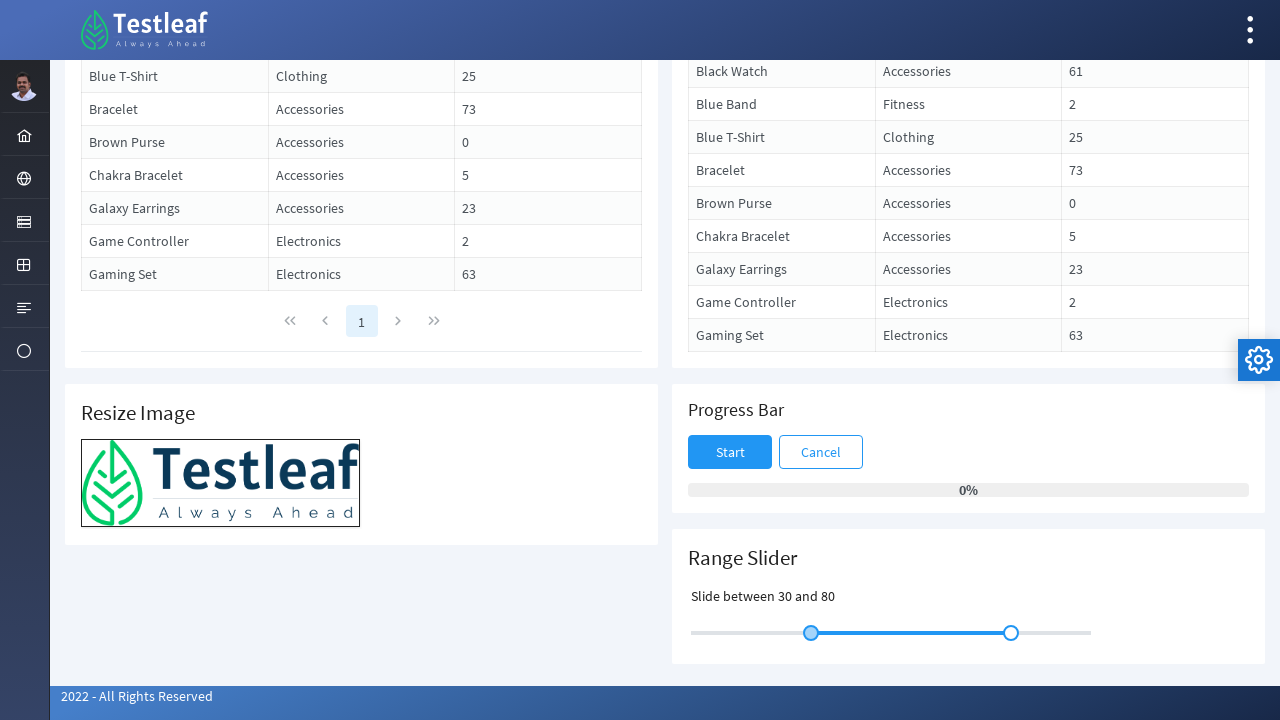

Pressed down mouse button on first slider handle at (811, 633)
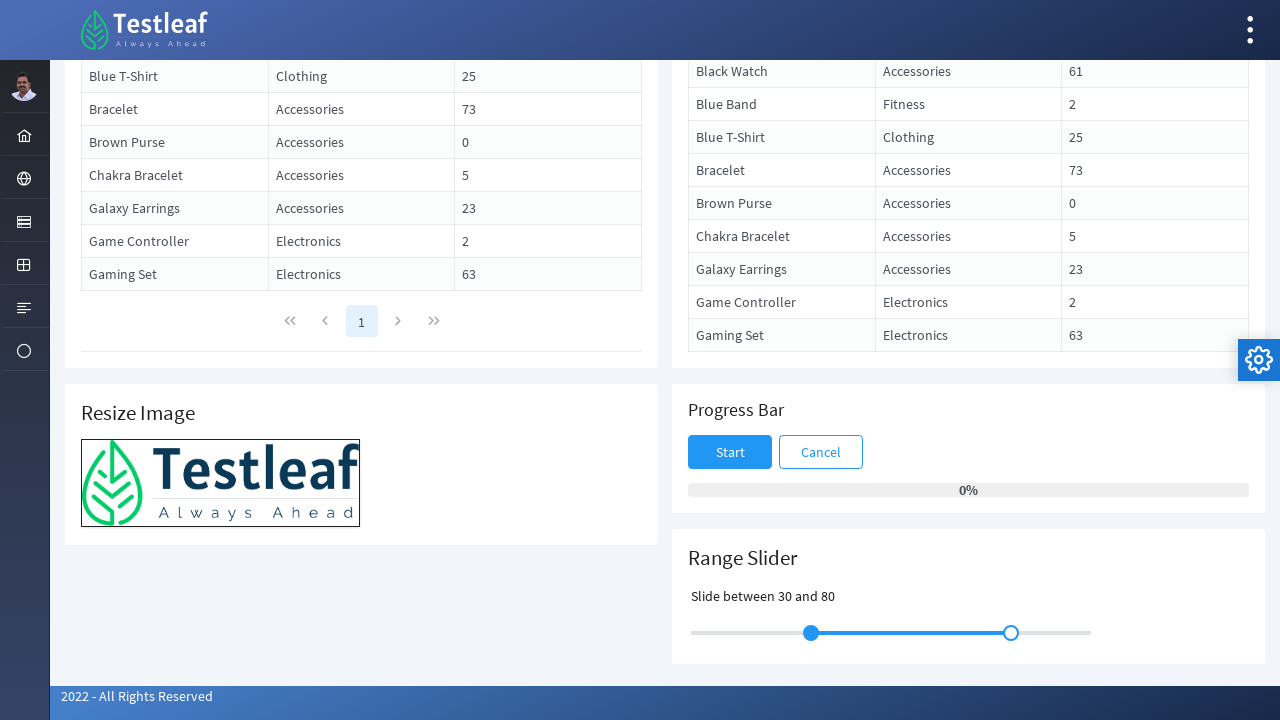

Dragged first slider handle 80 pixels to the left at (723, 633)
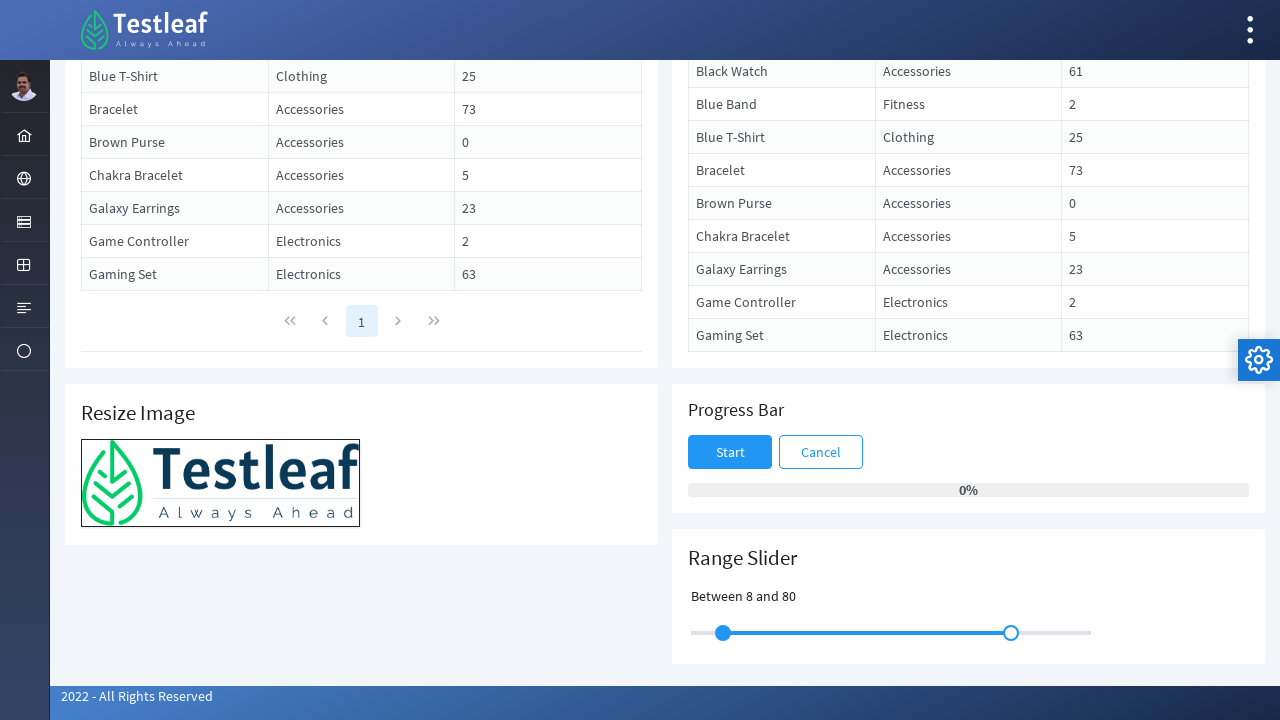

Released mouse button, completing first slider drag at (723, 633)
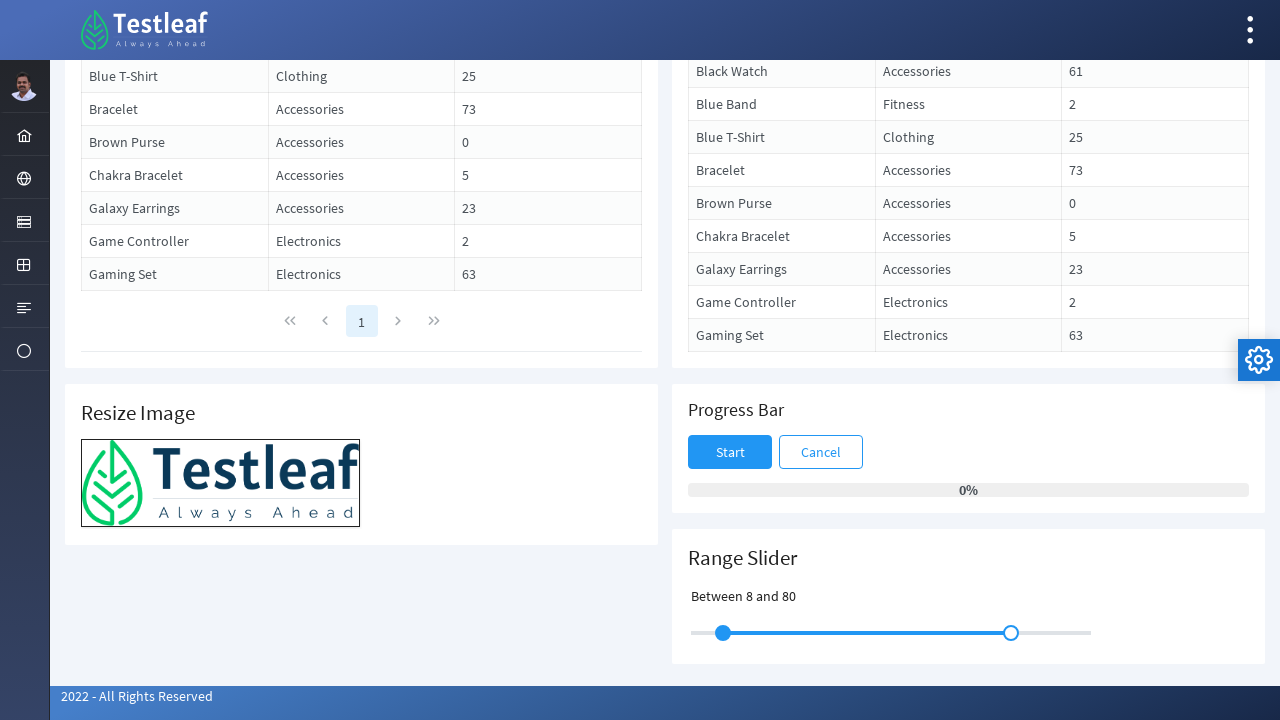

Located second slider handle and got its bounding box
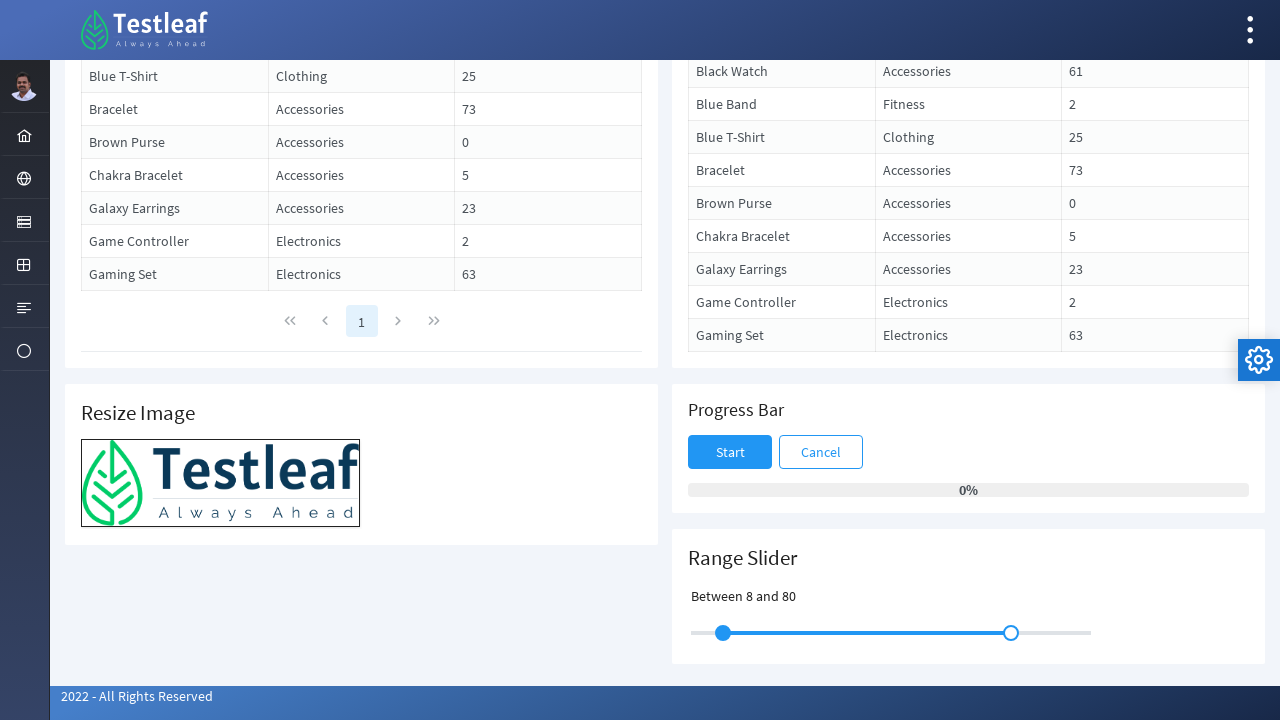

Moved mouse to center of second slider handle at (1011, 633)
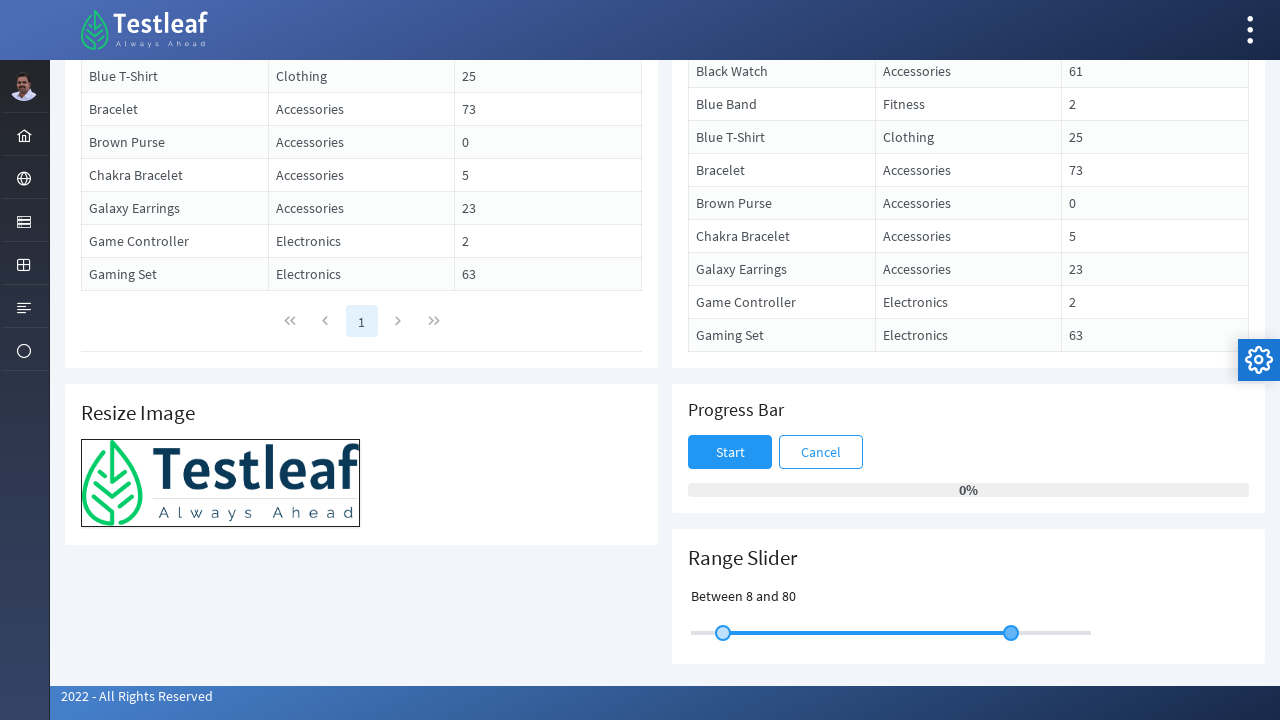

Pressed down mouse button on second slider handle at (1011, 633)
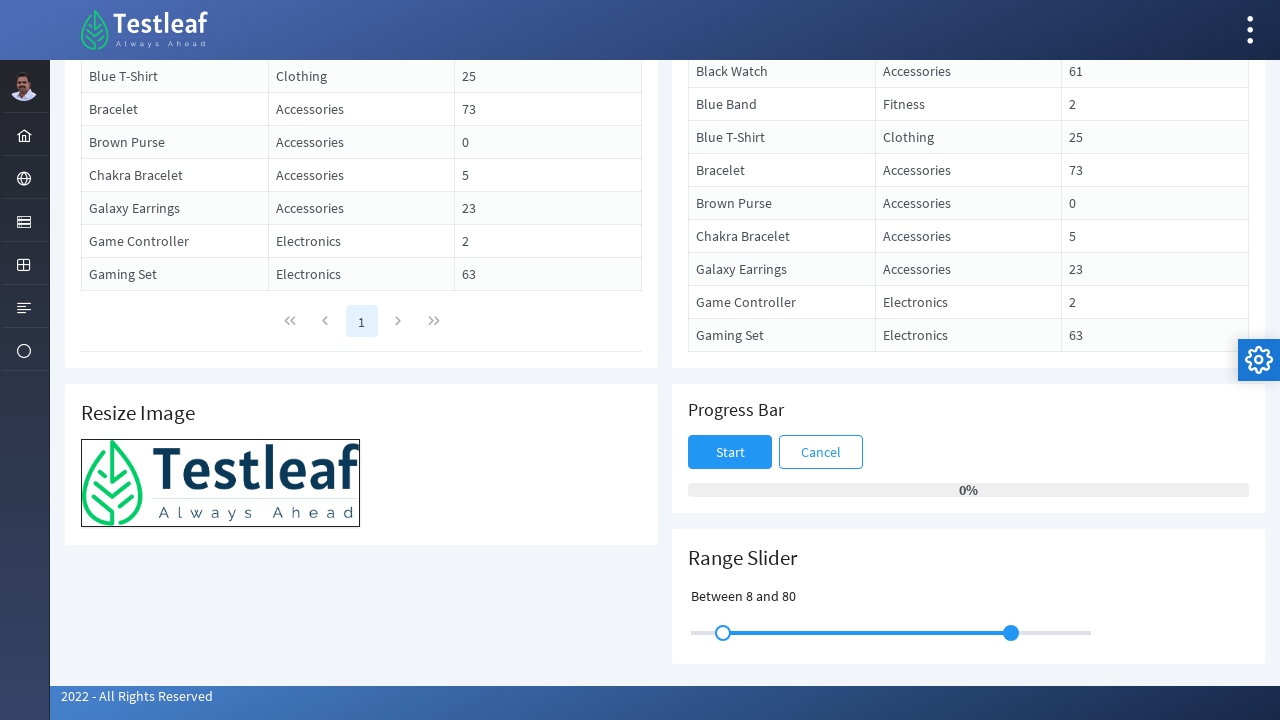

Dragged second slider handle 80 pixels to the left at (923, 633)
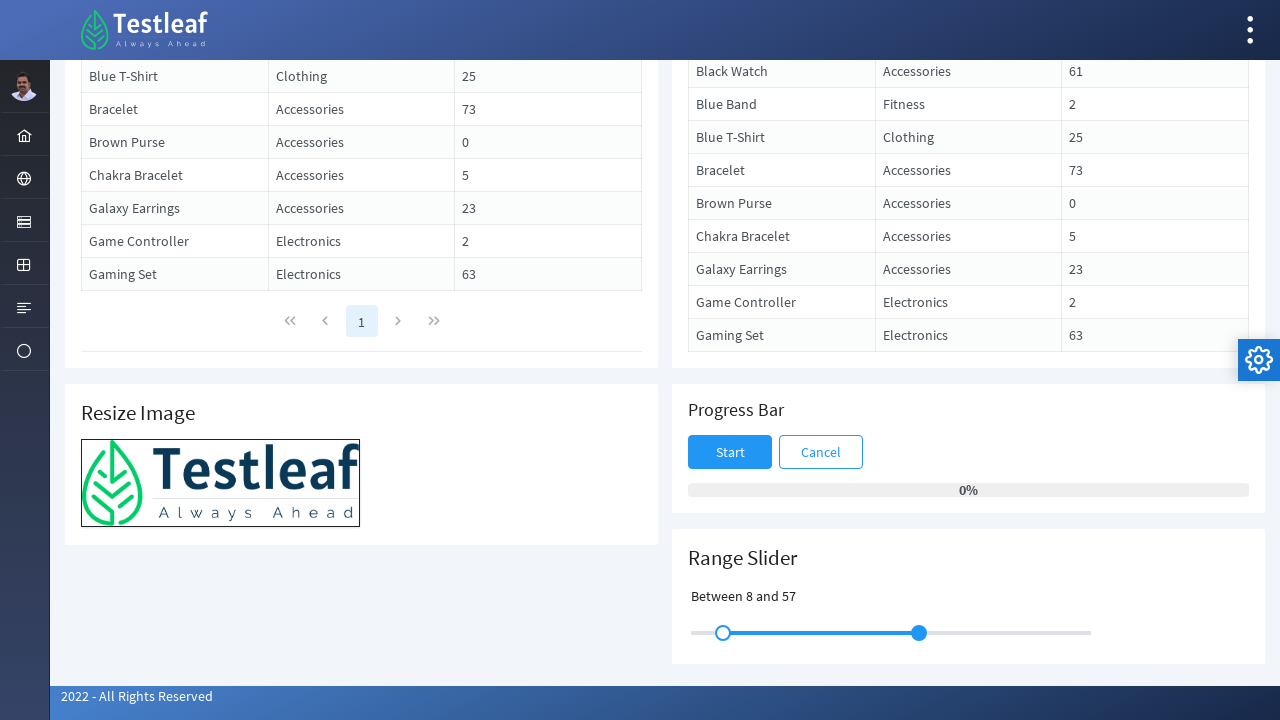

Released mouse button, completing second slider drag at (923, 633)
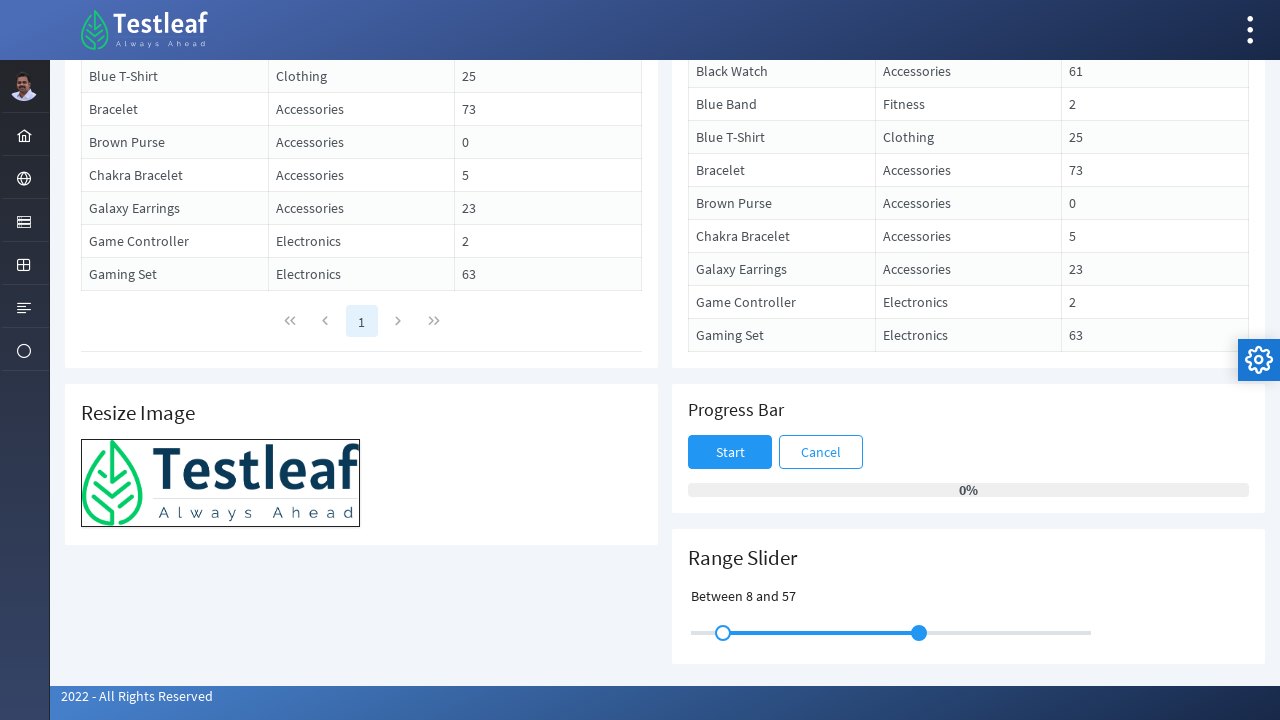

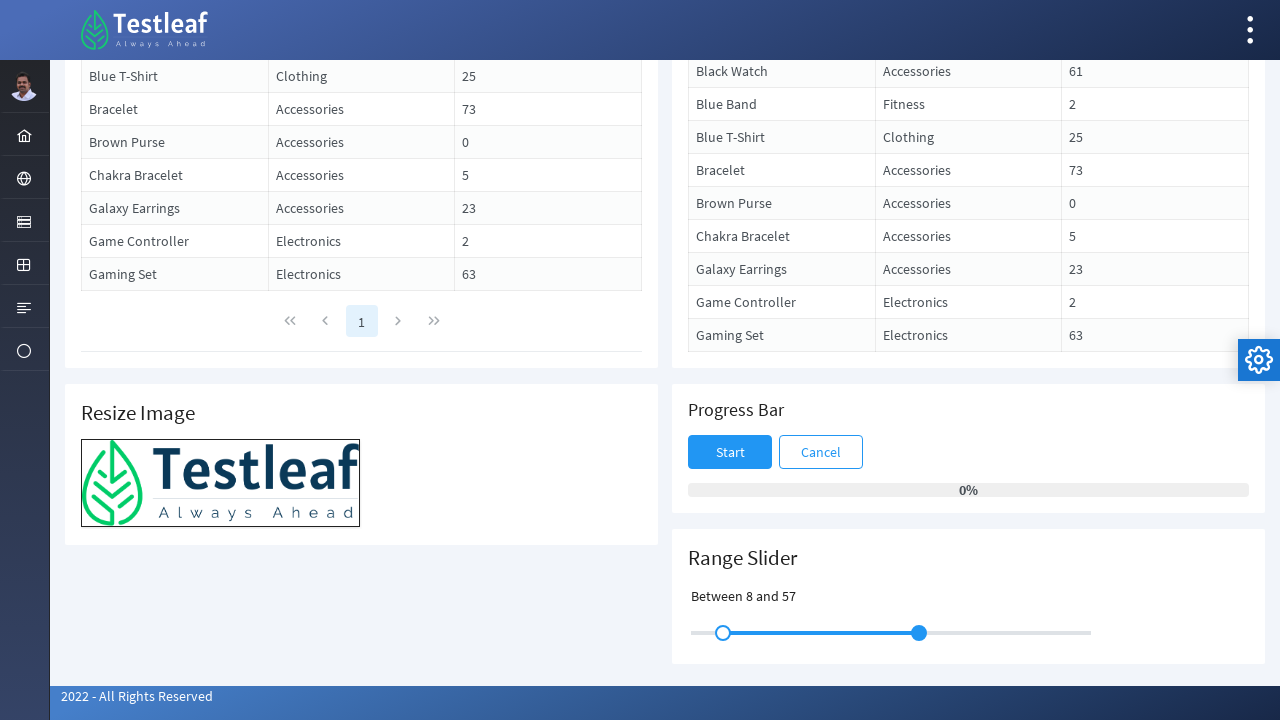